Tests drag and drop functionality by switching to an iframe on the jQuery UI demo page and dragging an element from a source location to a target drop zone.

Starting URL: http://jqueryui.com/droppable/

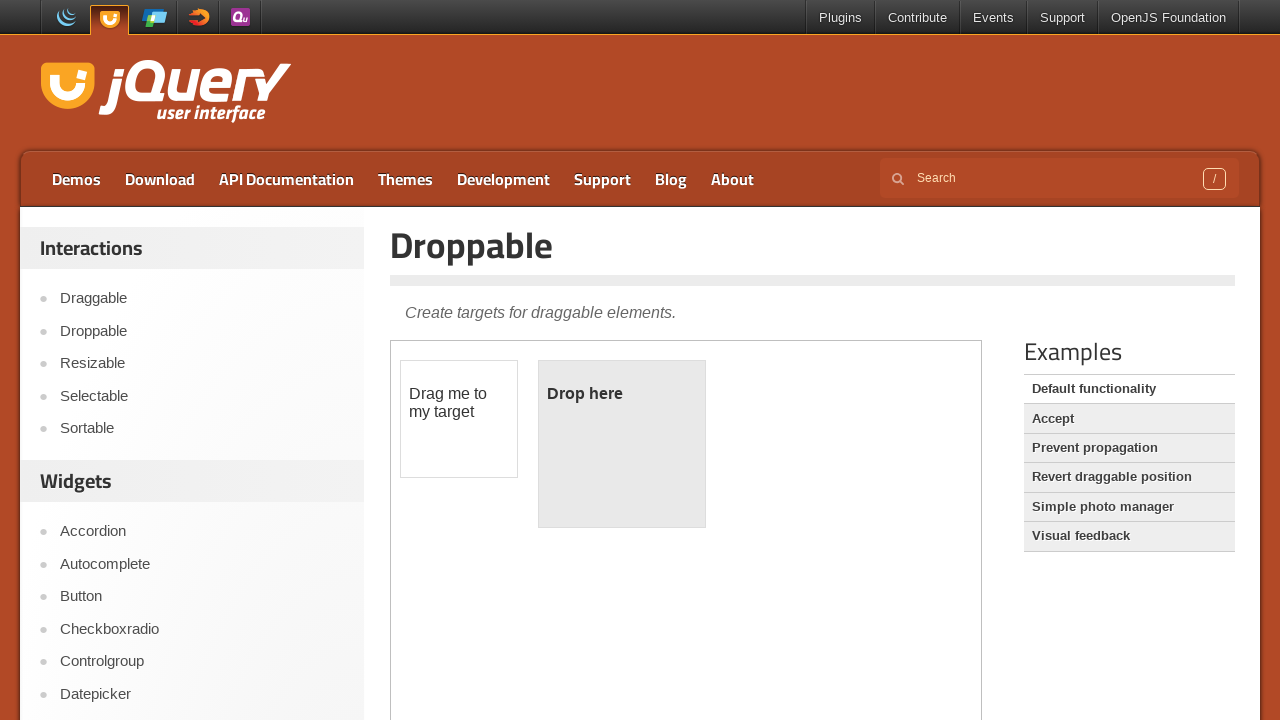

Navigated to jQuery UI droppable demo page
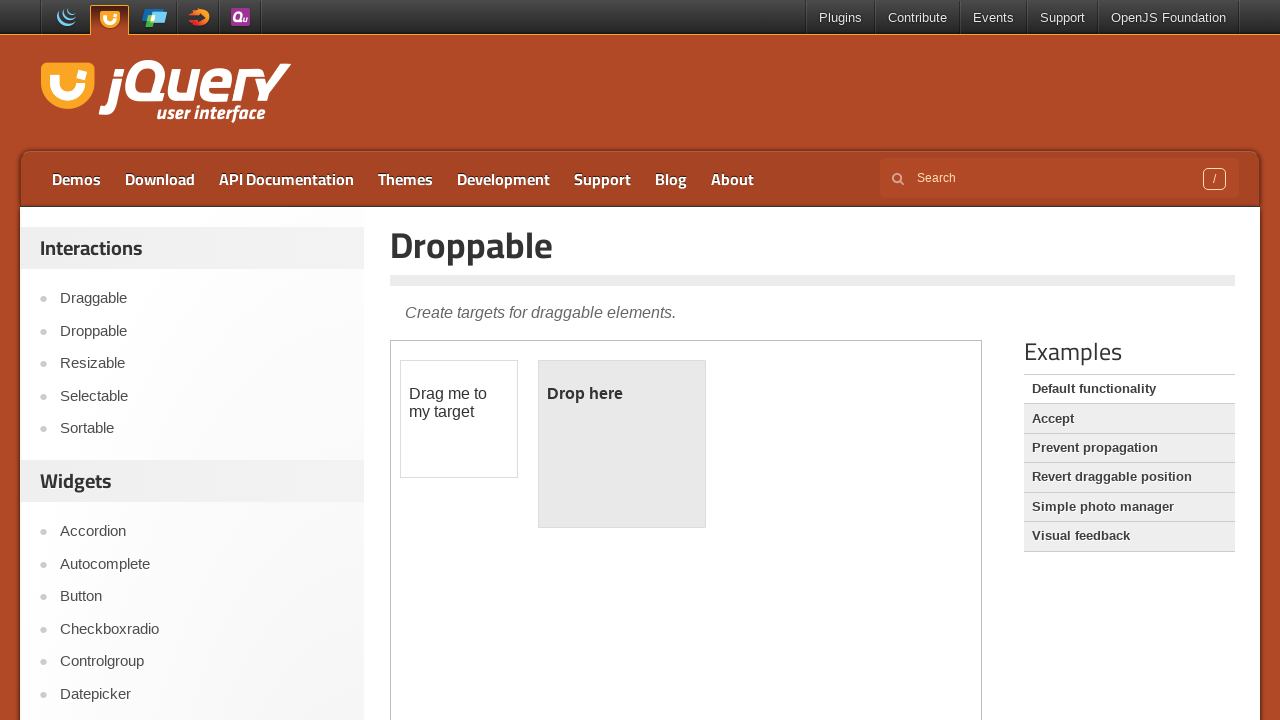

Located demo iframe
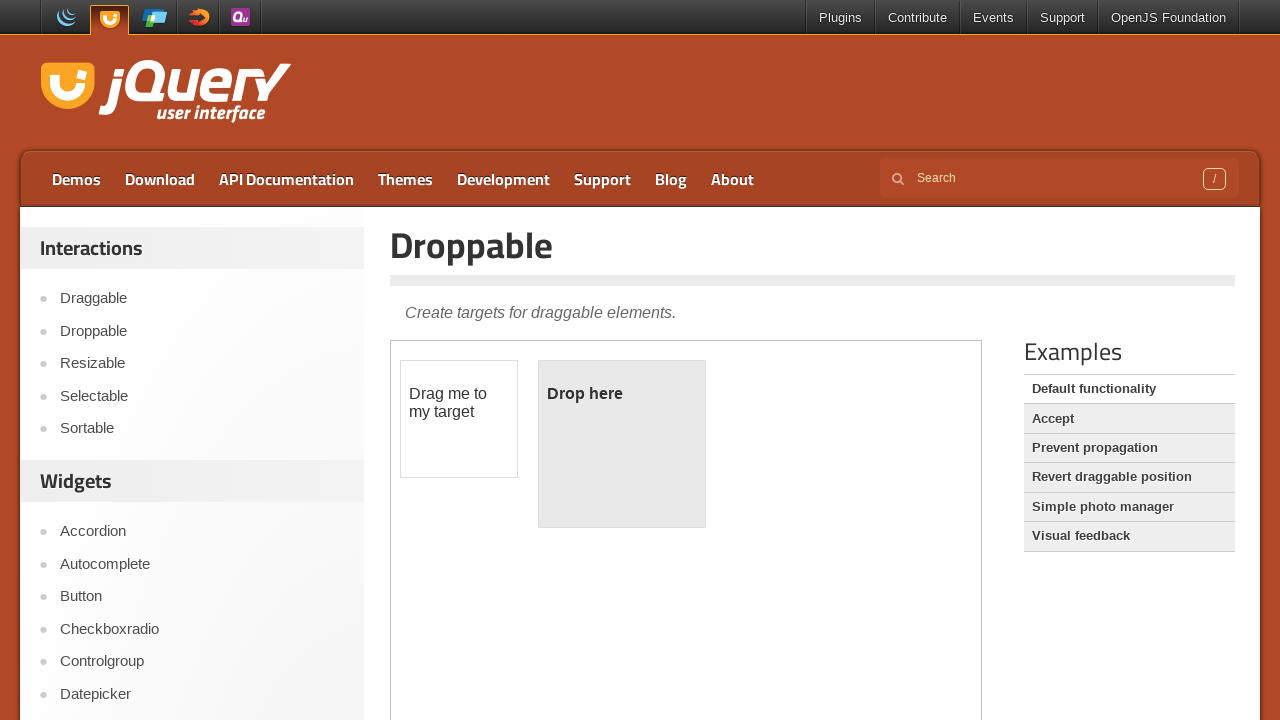

Draggable element became visible in iframe
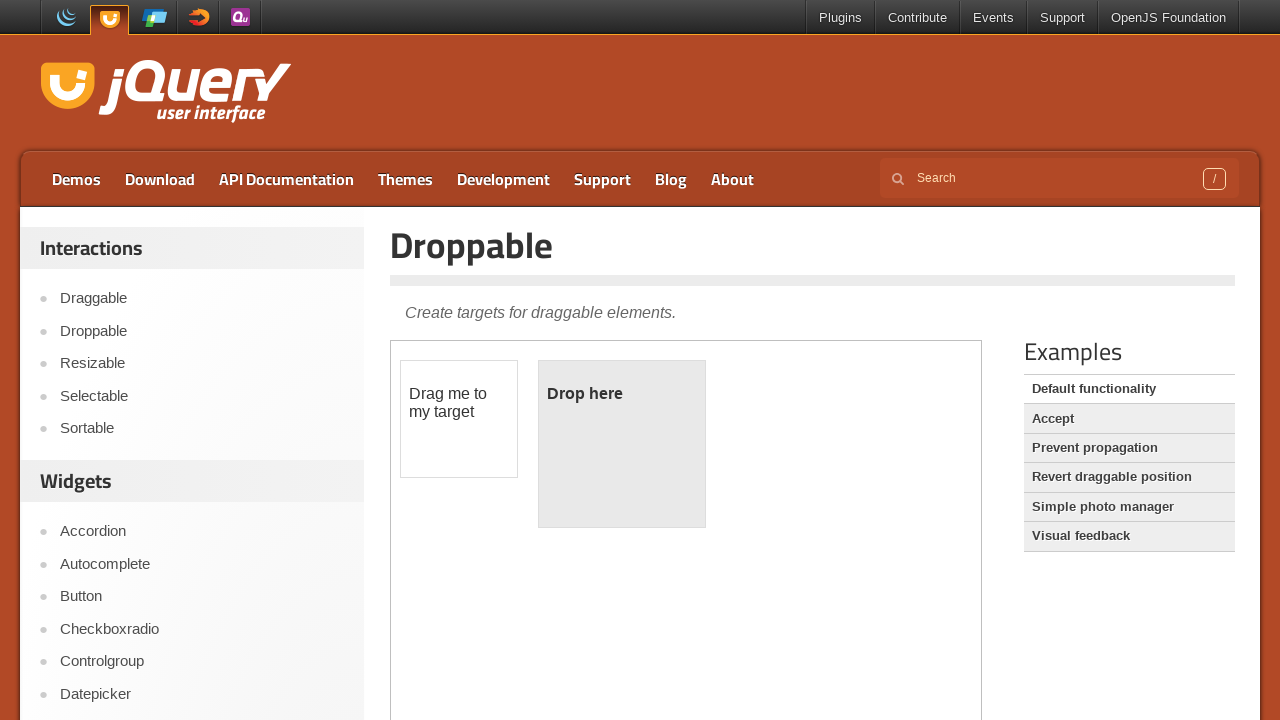

Located draggable source element
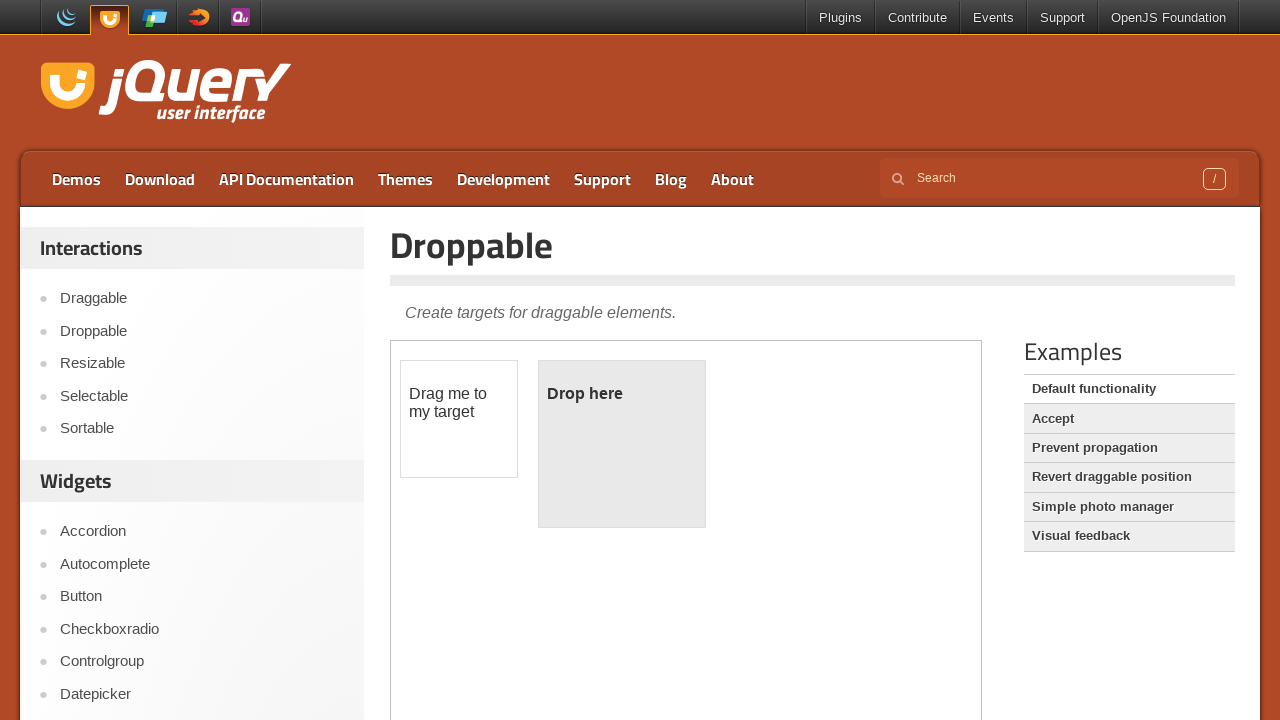

Located droppable target element
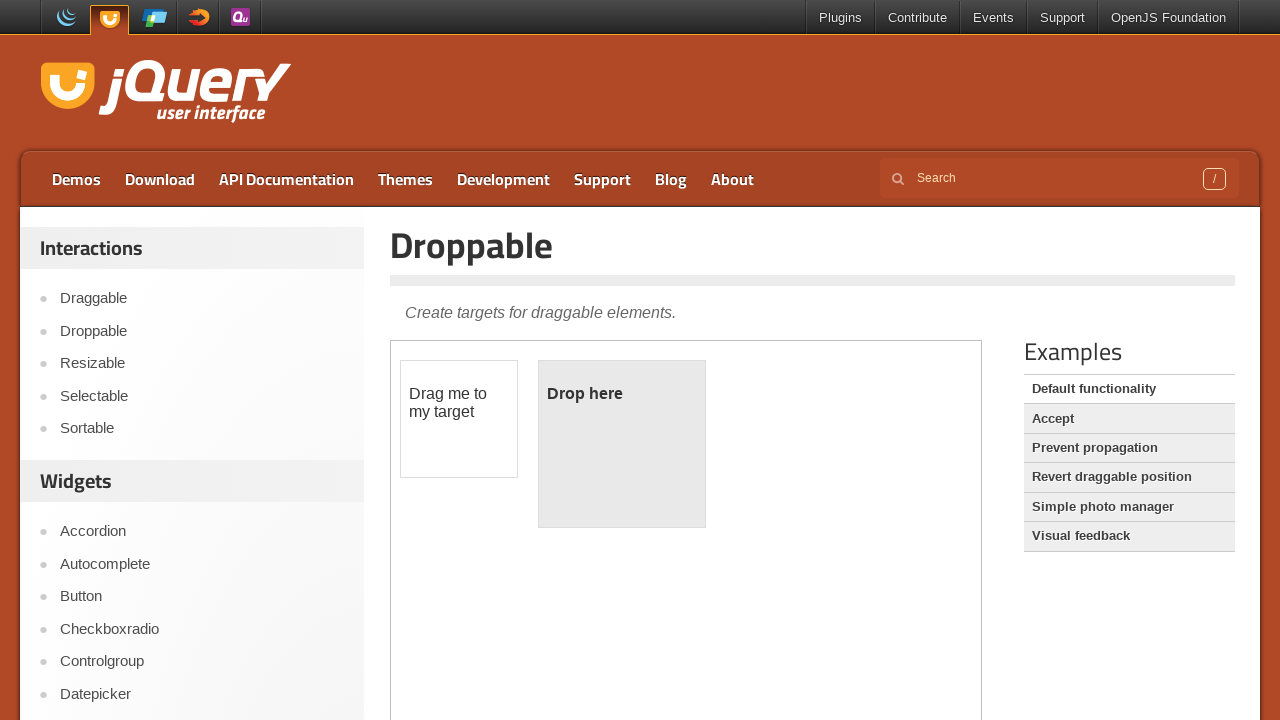

Dragged element from source to target drop zone at (622, 444)
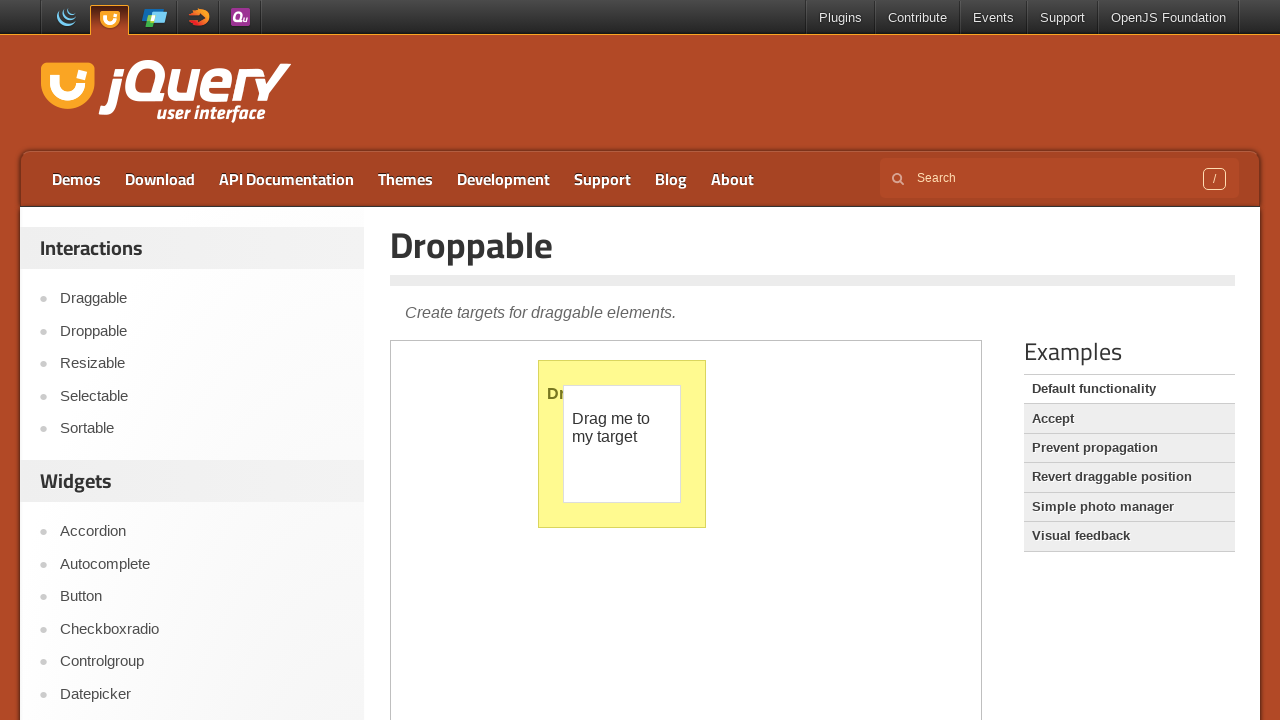

Verified drop was successful - droppable element highlighted
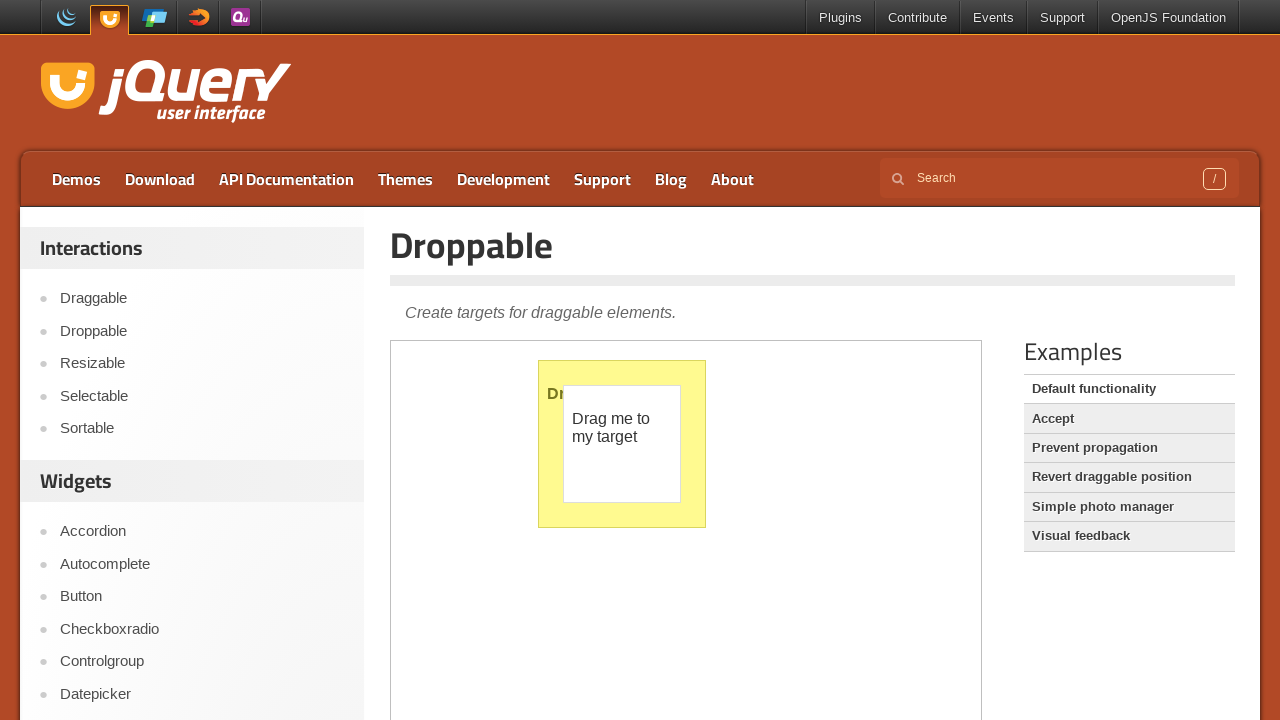

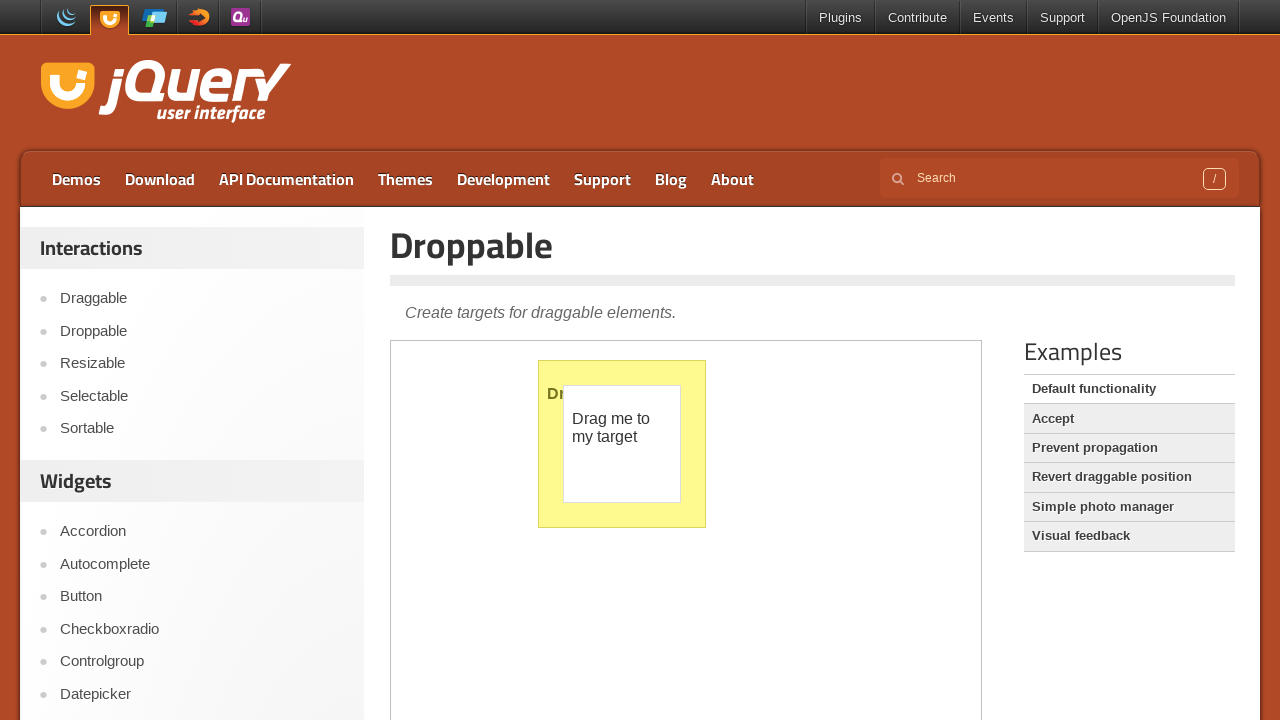